Tests various dropdown functionalities including auto-suggest dropdown, checkboxes, passenger count selection, currency dropdown, radio buttons for trip type, and origin/destination selection on a flight booking form

Starting URL: https://rahulshettyacademy.com/dropdownsPractise/

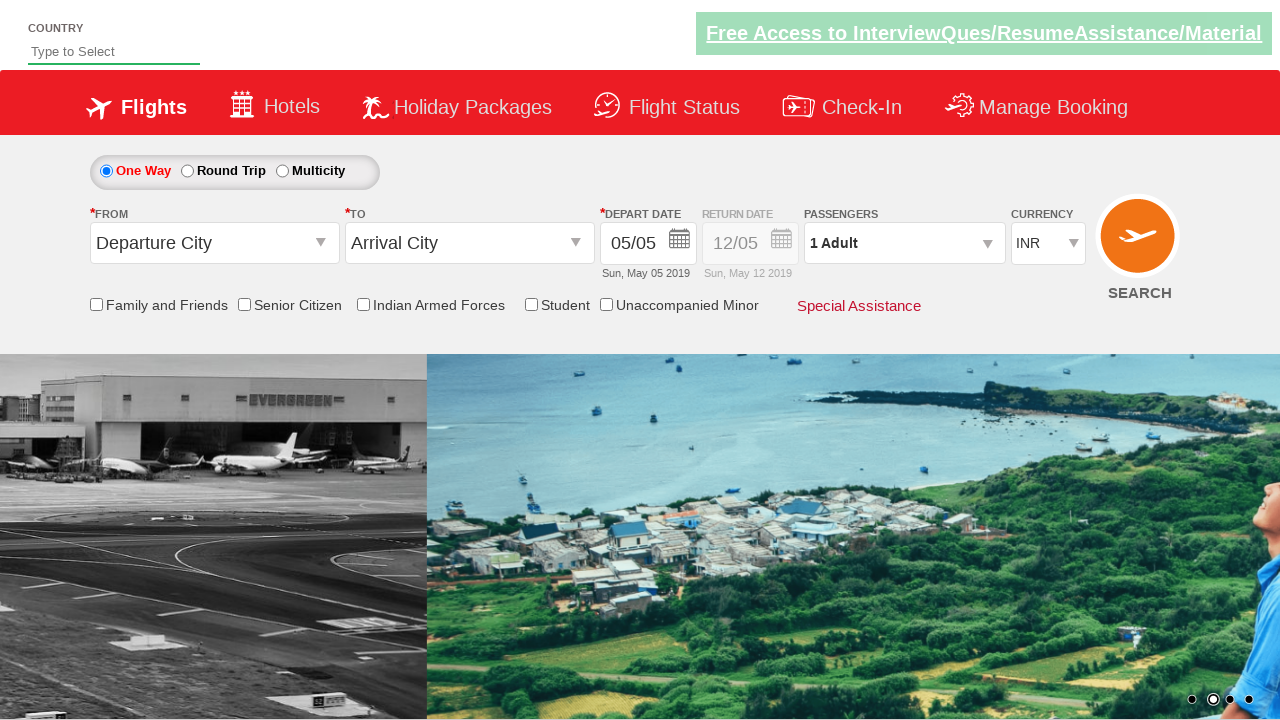

Filled autosuggest field with 'ind' on #autosuggest
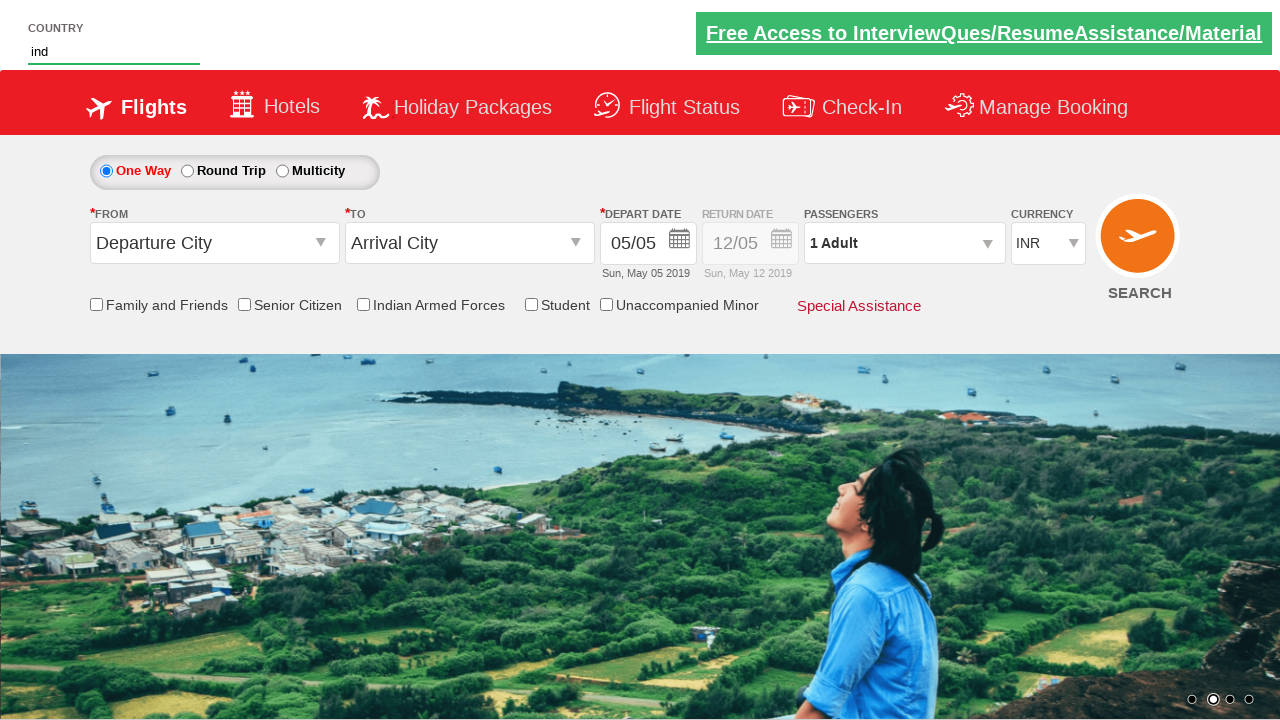

Auto-suggest dropdown menu items loaded
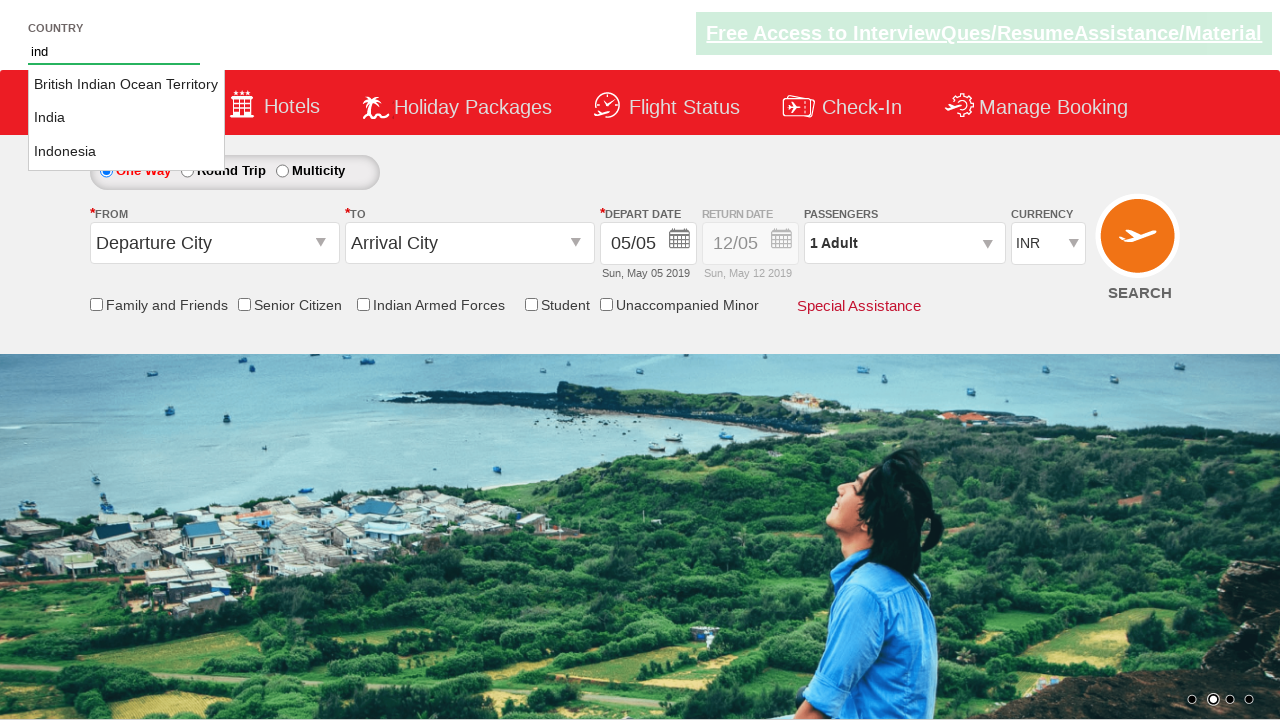

Retrieved all auto-suggest dropdown options
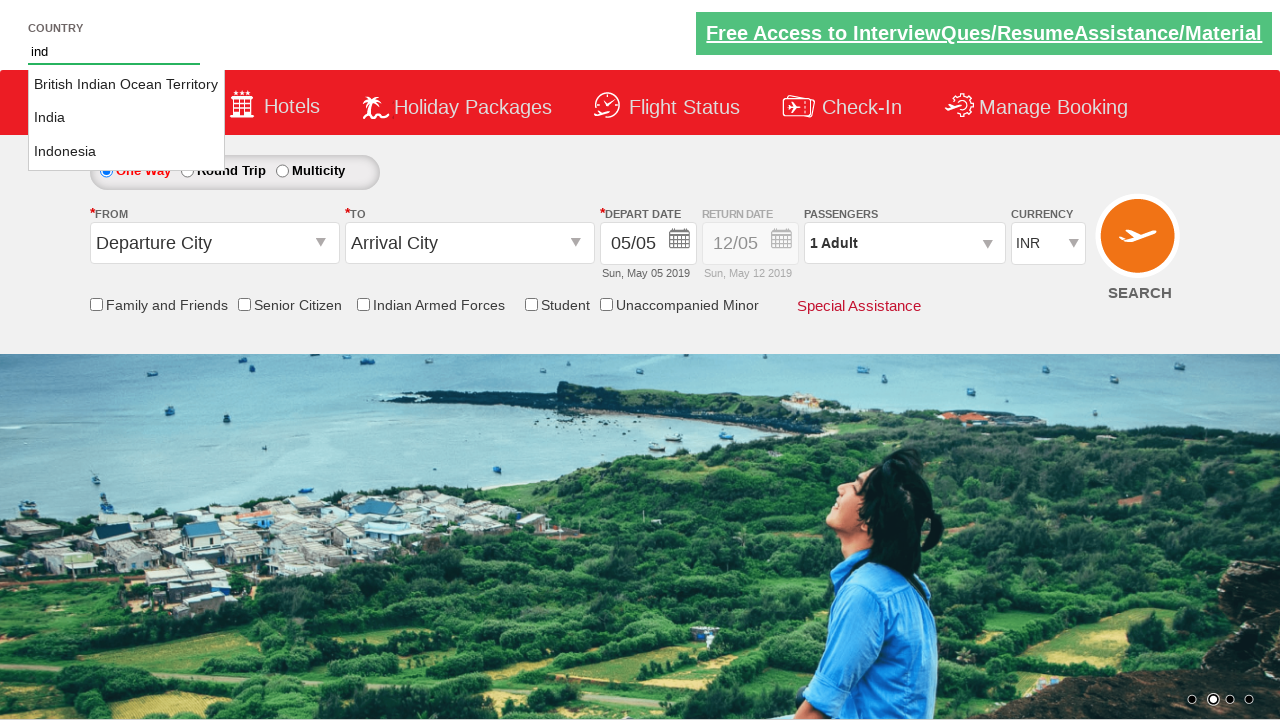

Selected 'India' from auto-suggest dropdown at (126, 118) on li.ui-menu-item a >> nth=1
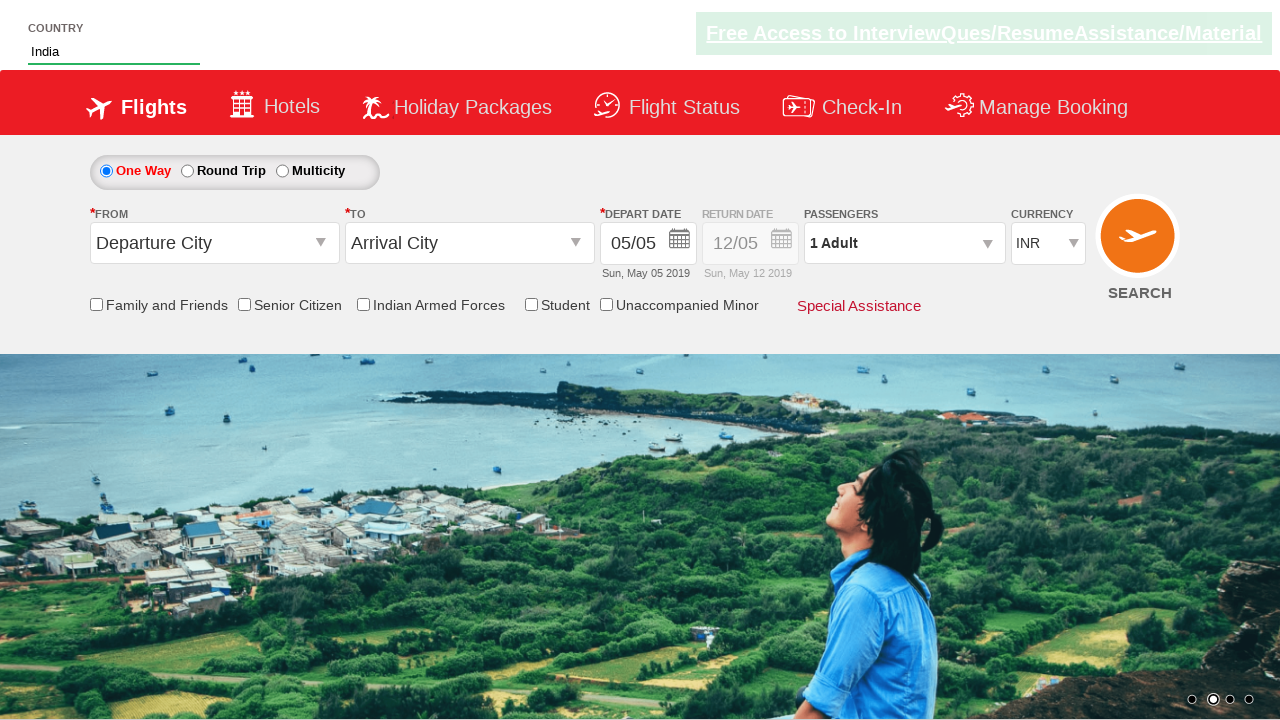

Checked Senior Citizen Discount checkbox at (244, 304) on input[id*='SeniorCitizenDiscount']
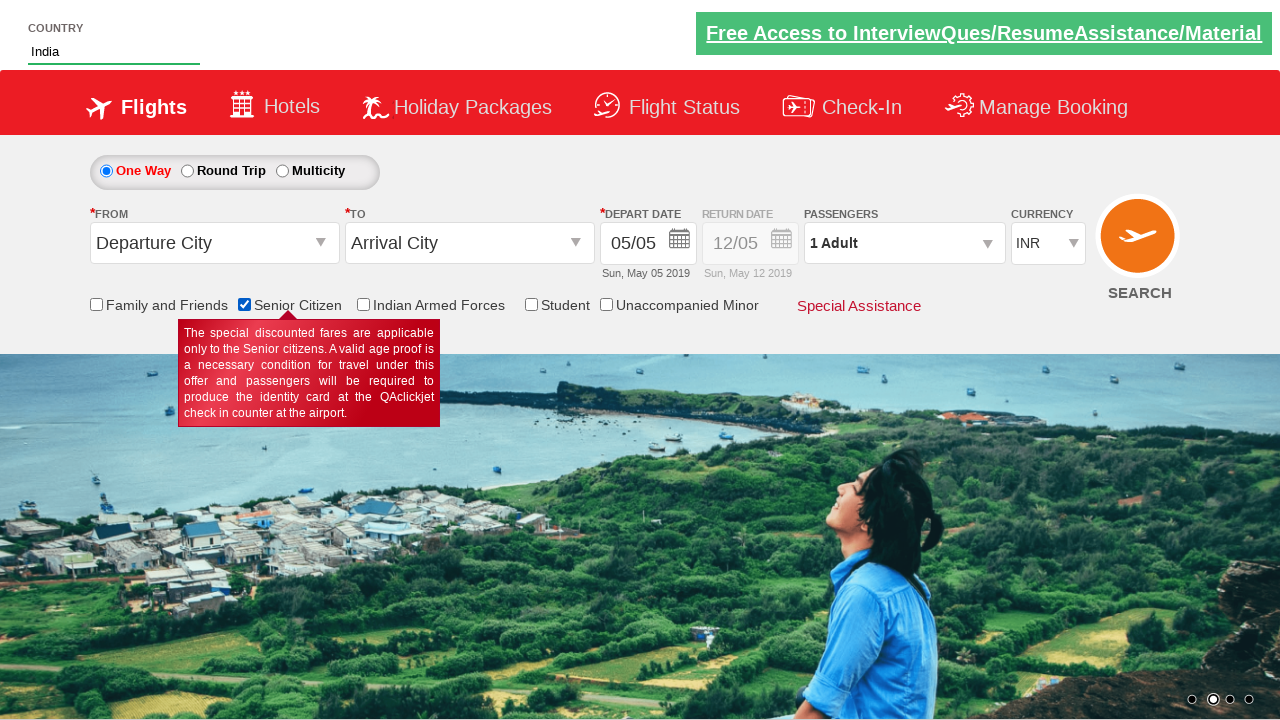

Clicked passenger information dropdown to open at (904, 243) on #divpaxinfo
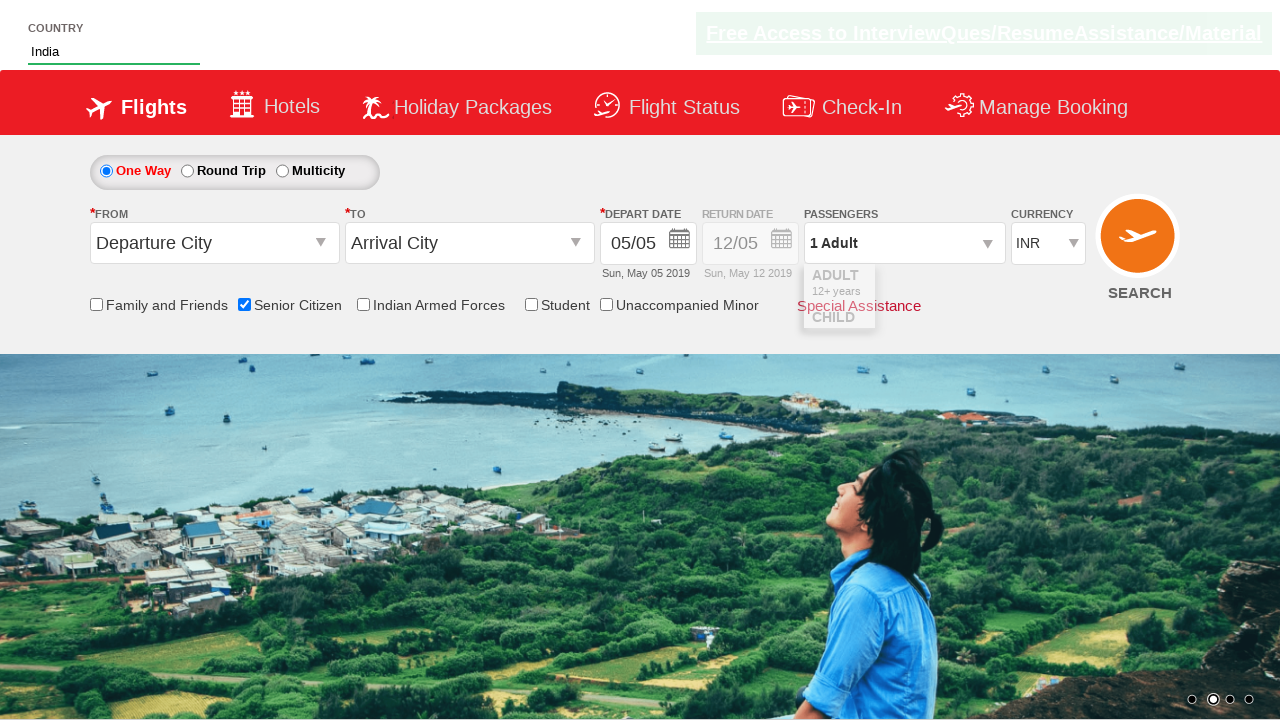

Waited 2 seconds for dropdown animation
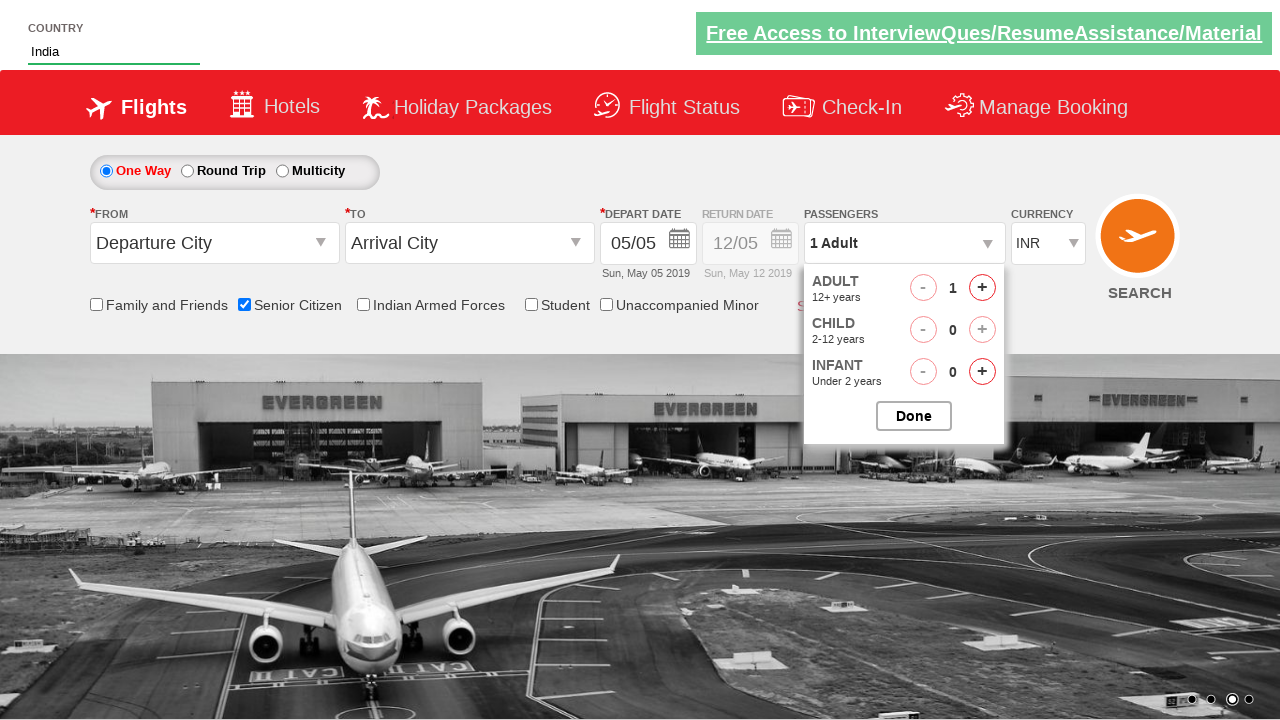

Incremented adult count (click 1 of 5) at (982, 288) on #hrefIncAdt
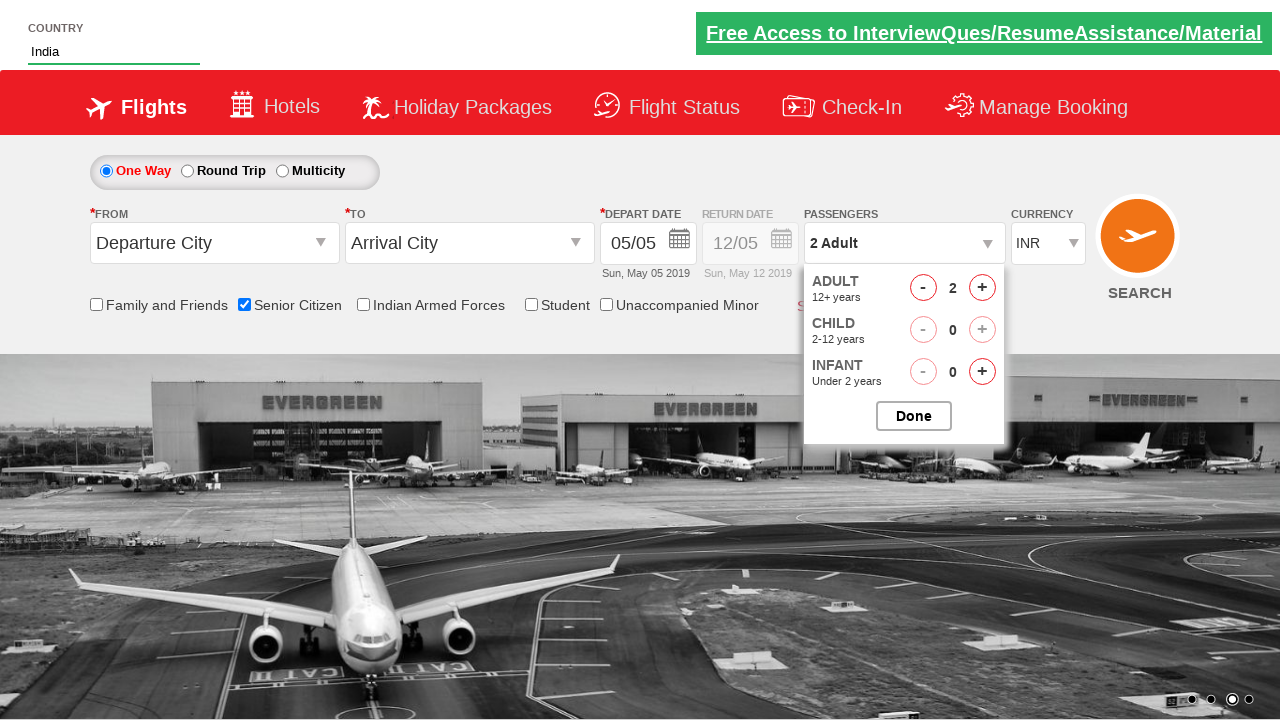

Incremented adult count (click 2 of 5) at (982, 288) on #hrefIncAdt
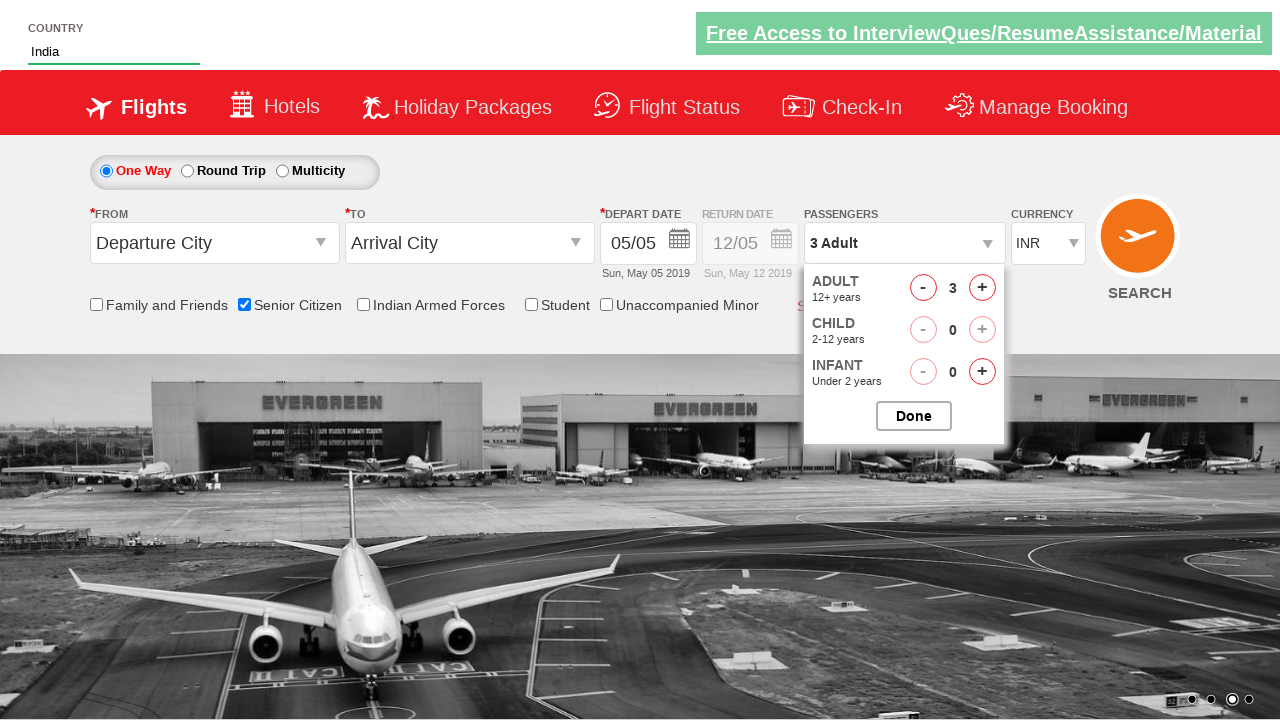

Incremented adult count (click 3 of 5) at (982, 288) on #hrefIncAdt
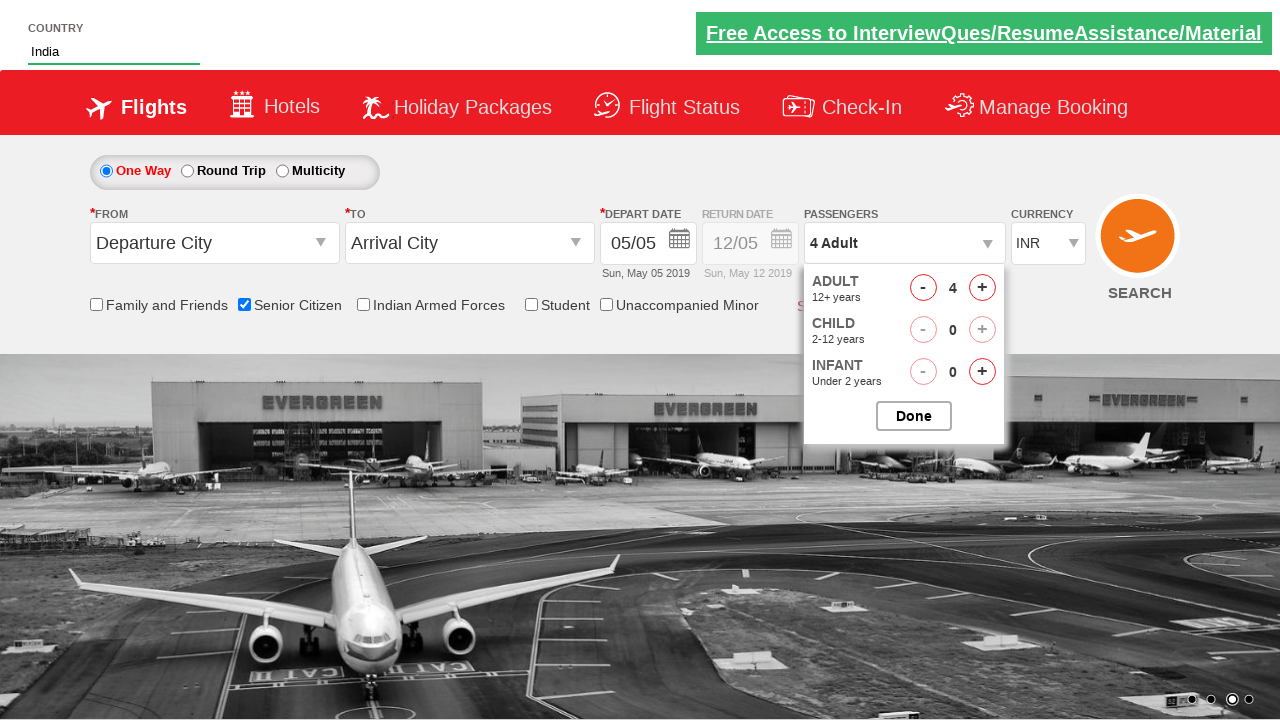

Incremented adult count (click 4 of 5) at (982, 288) on #hrefIncAdt
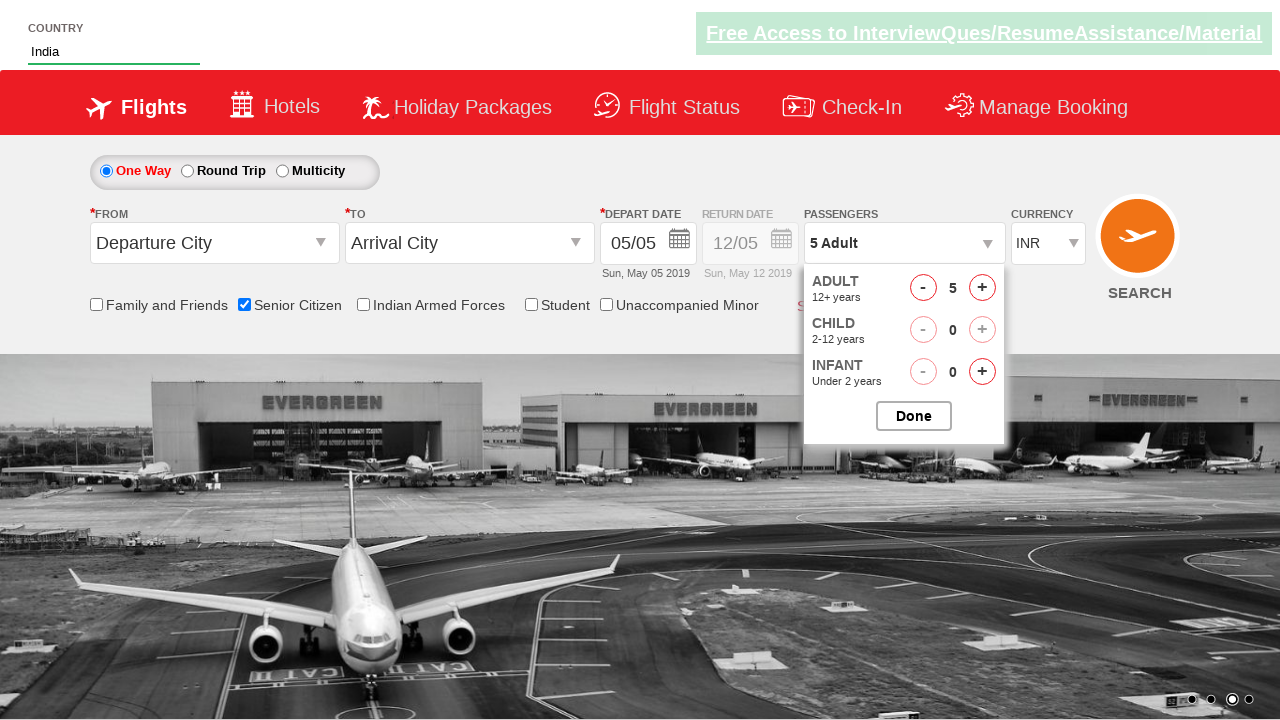

Incremented adult count (click 5 of 5) at (982, 288) on #hrefIncAdt
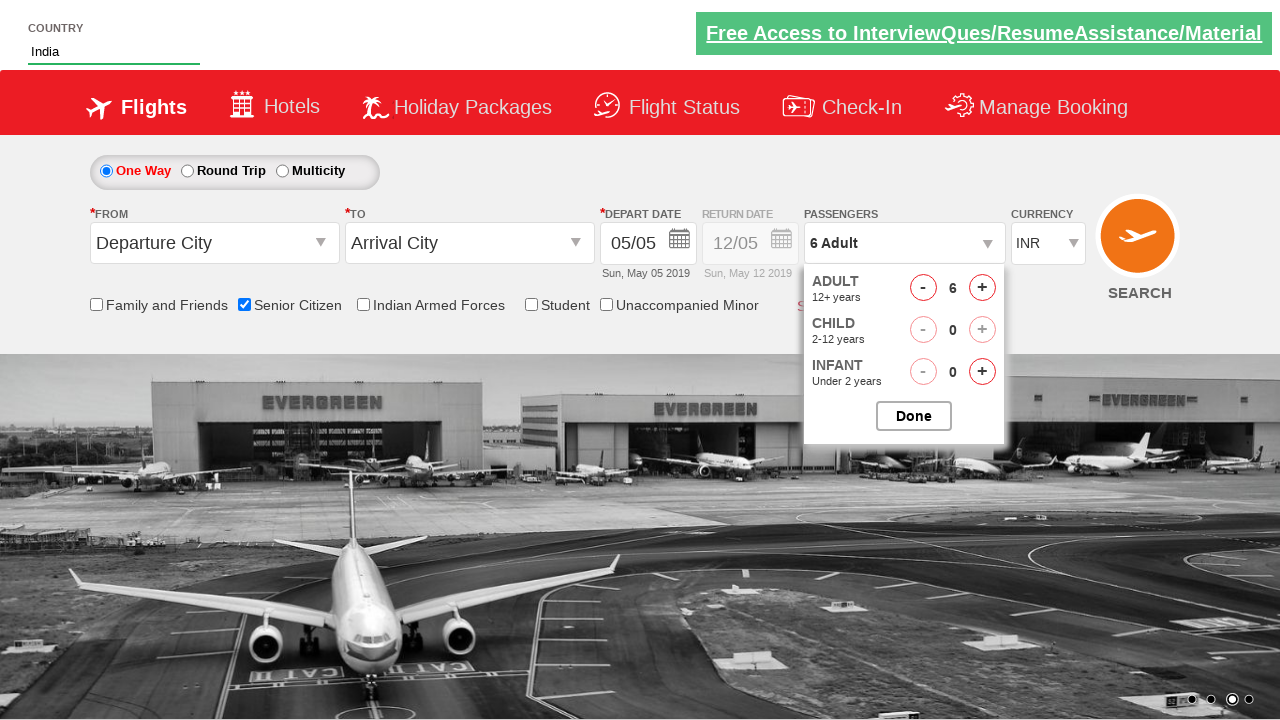

Closed passenger selection dropdown at (914, 416) on #btnclosepaxoption
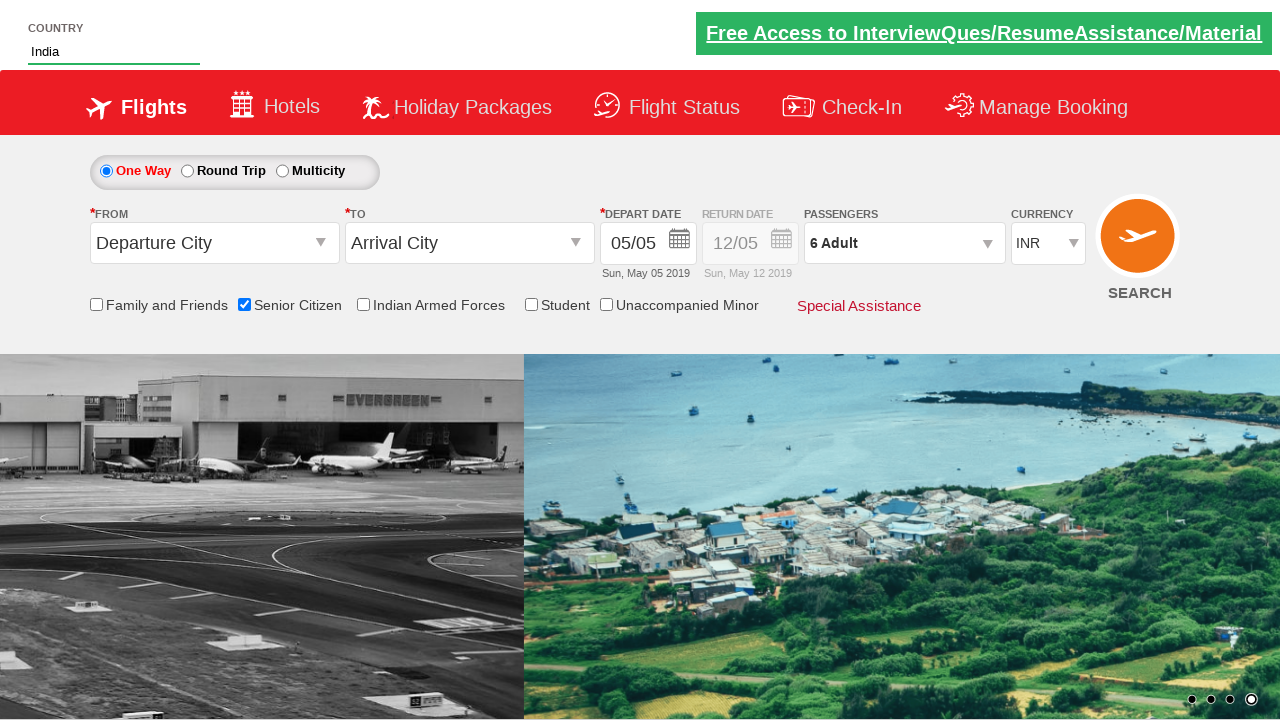

Selected currency dropdown option by index 2 on #ctl00_mainContent_DropDownListCurrency
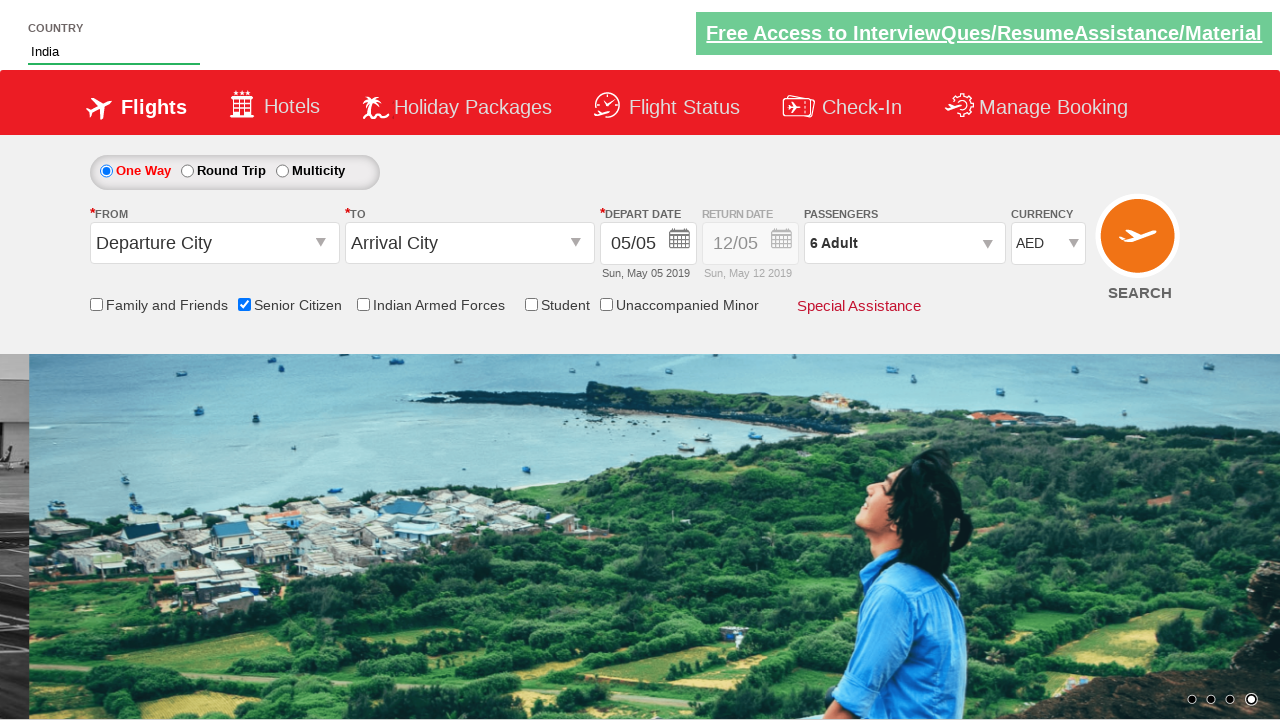

Selected currency 'USD' from dropdown by label on #ctl00_mainContent_DropDownListCurrency
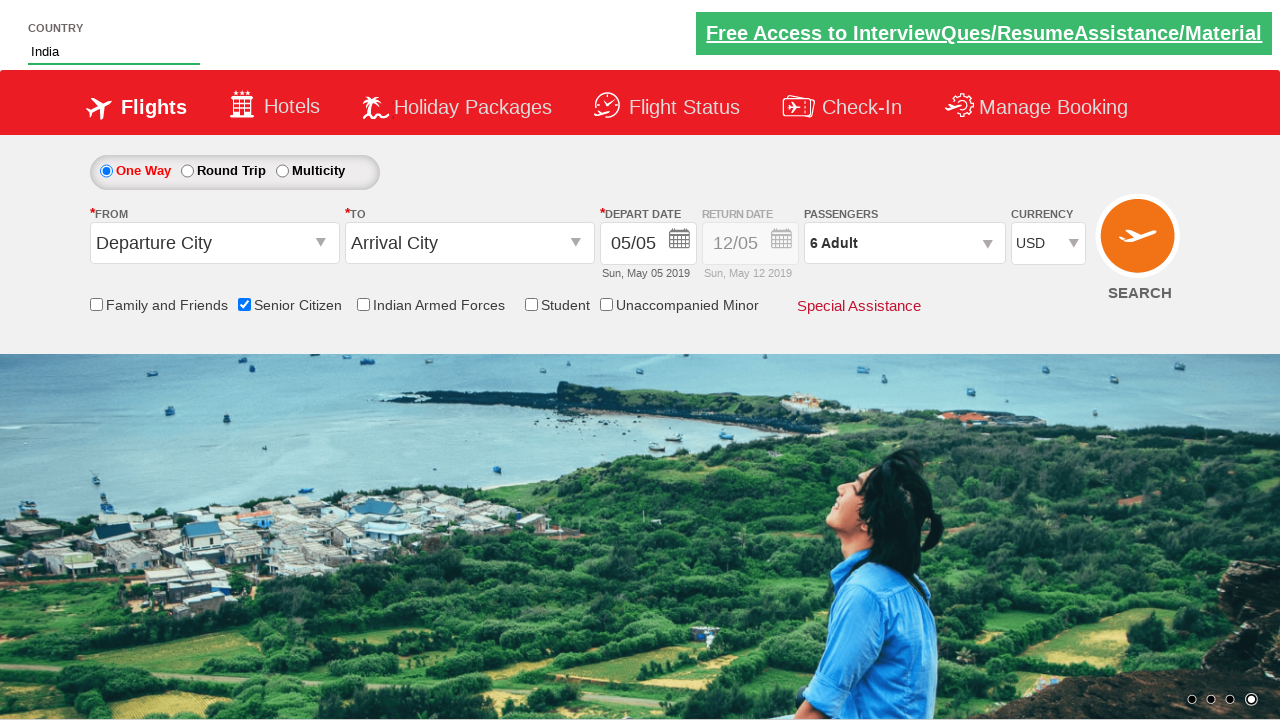

Selected currency 'INR' from dropdown by value on #ctl00_mainContent_DropDownListCurrency
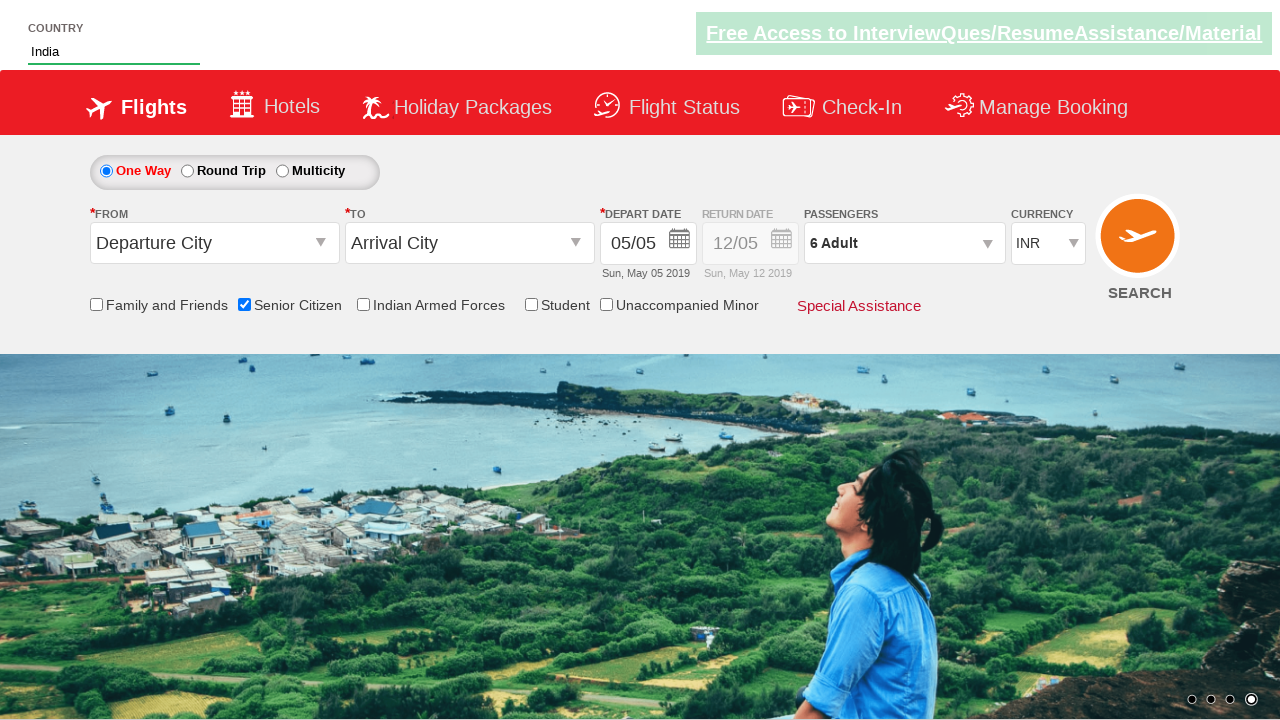

Selected round trip radio button at (187, 171) on #ctl00_mainContent_rbtnl_Trip_1
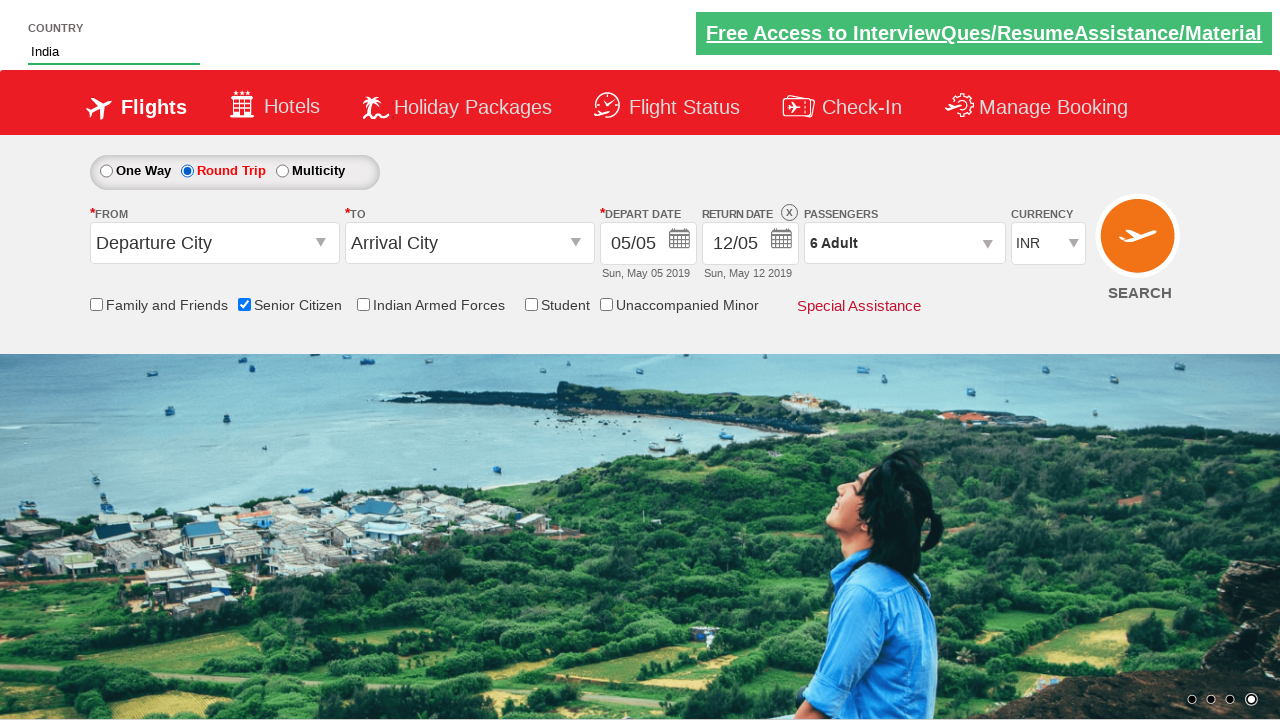

Clicked origin station dropdown to open at (214, 243) on #ctl00_mainContent_ddl_originStation1_CTXT
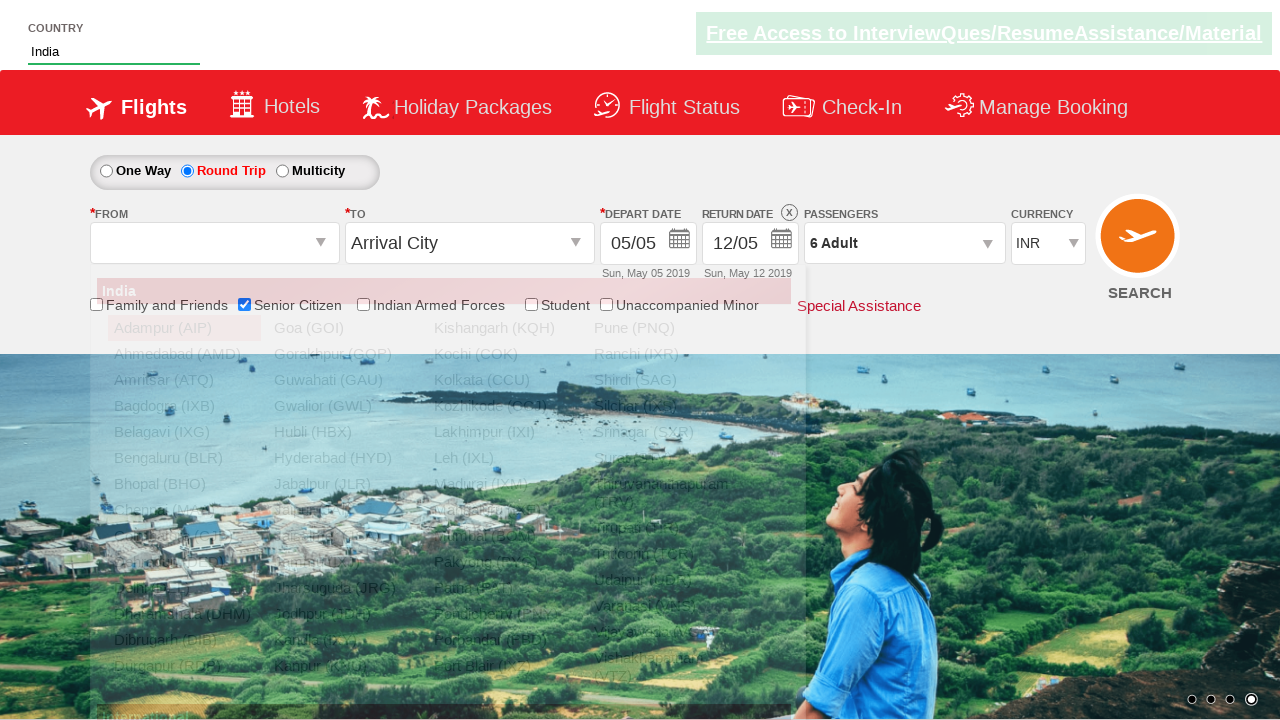

Selected IXG as origin station at (184, 432) on a[value='IXG']
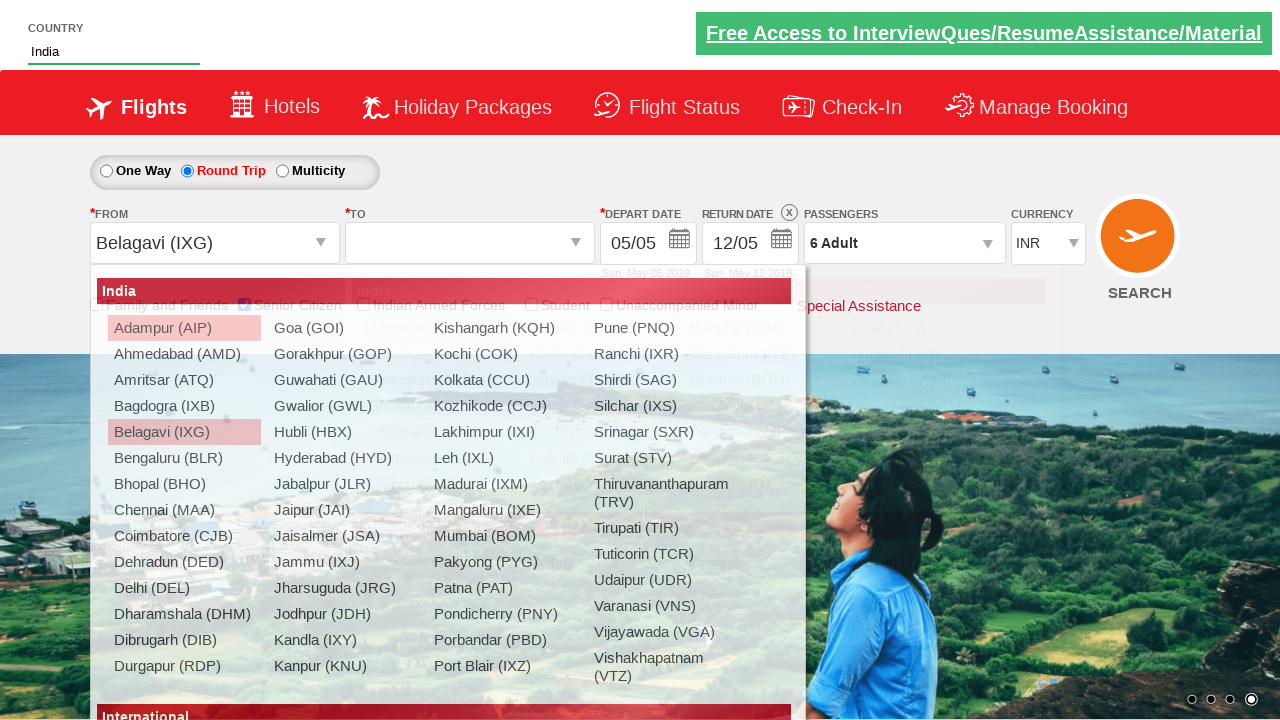

Waited 2 seconds for origin selection to process
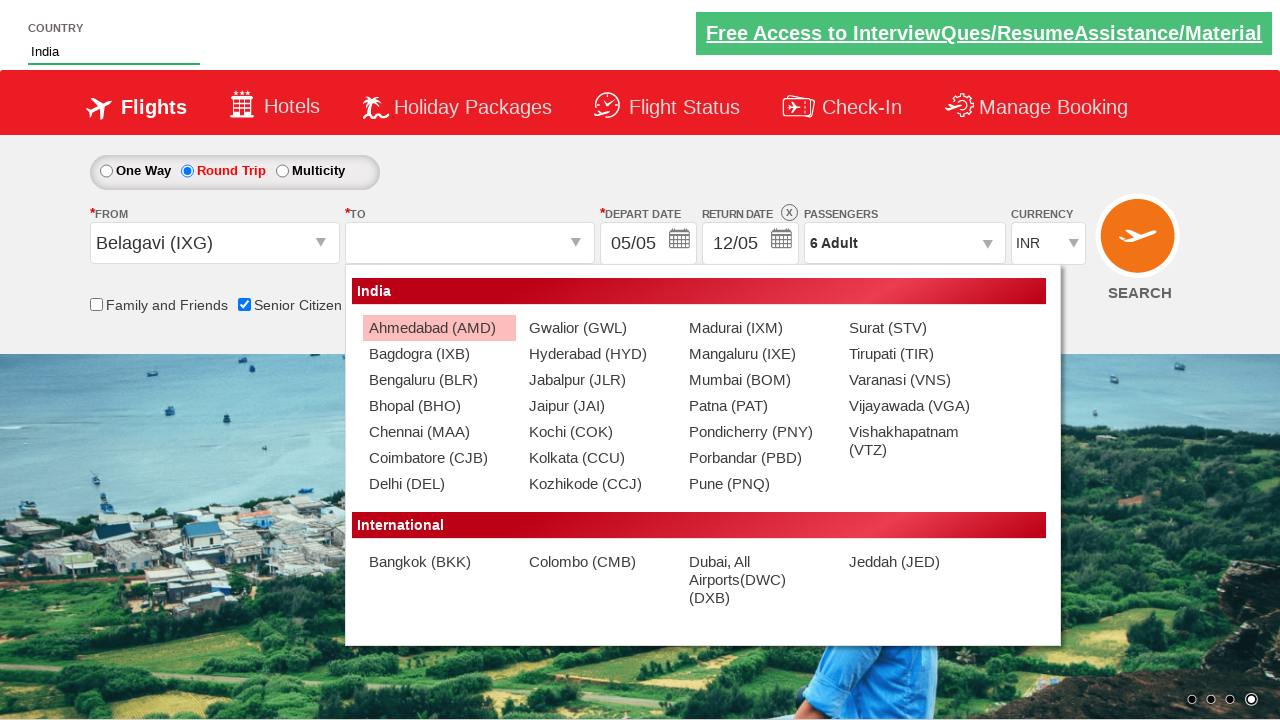

Selected BLR as destination station at (439, 380) on div#ctl00_mainContent_ddl_destinationStation1_CTNR a[value='BLR']
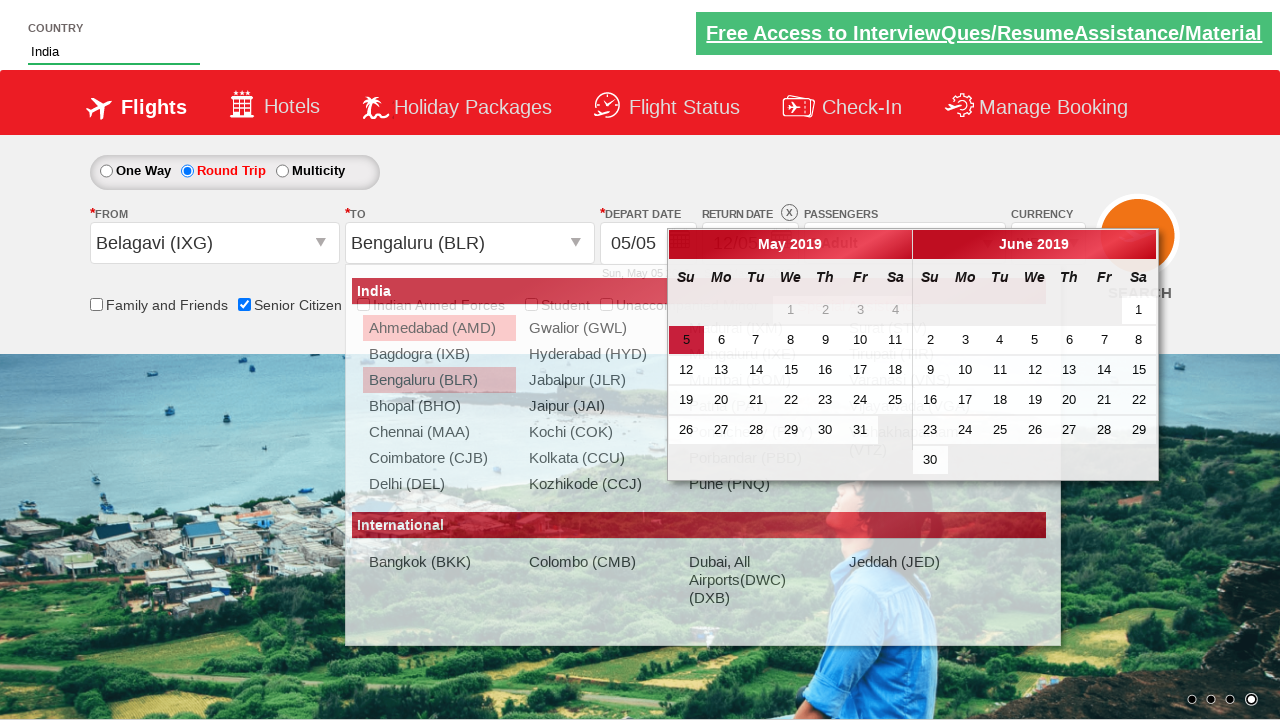

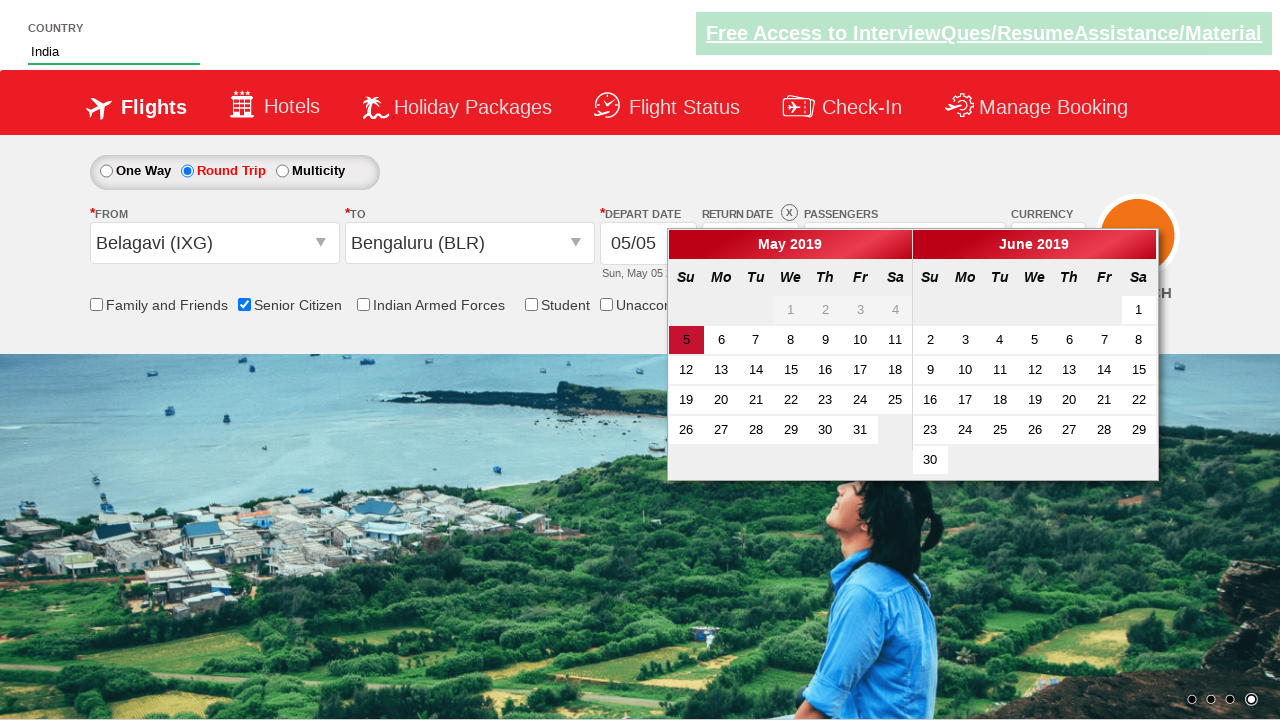